Tests mouse actions by right-clicking on a designated area, verifying an alert message, dismissing the alert, clicking a link that opens a new tab, and verifying the content on the new page.

Starting URL: https://the-internet.herokuapp.com/context_menu

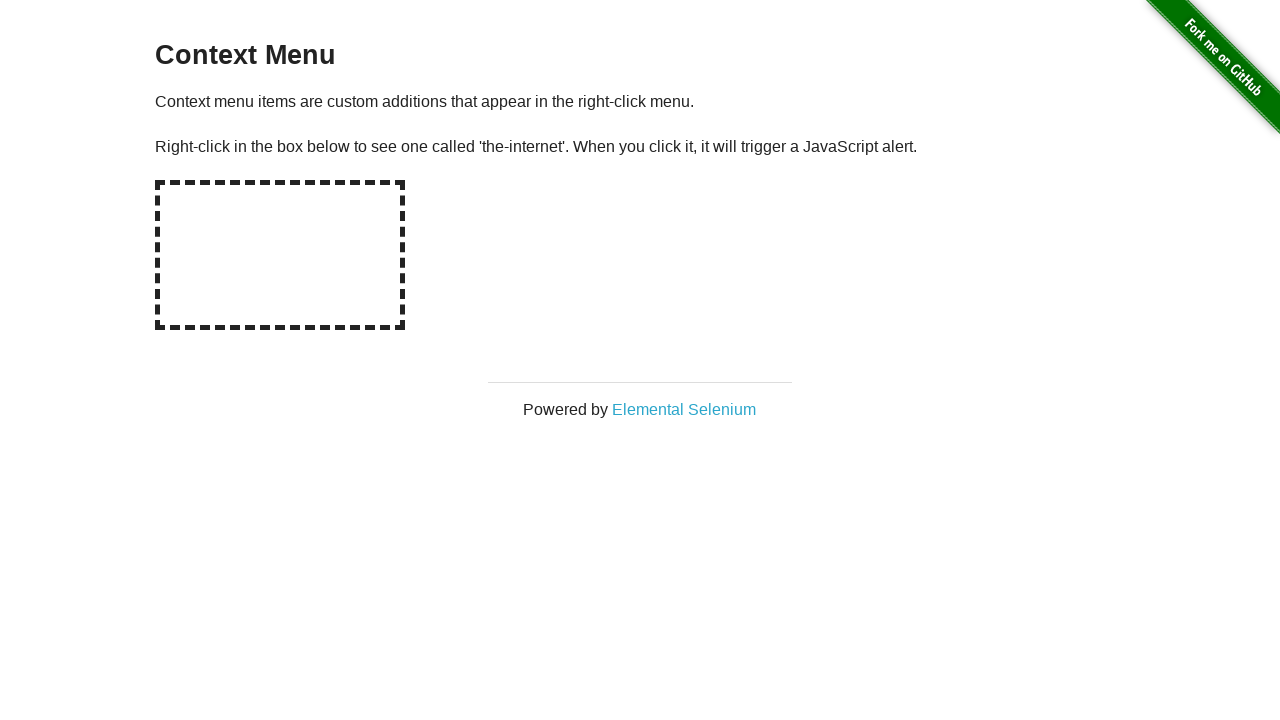

Right-clicked on the hot-spot area at (280, 255) on #hot-spot
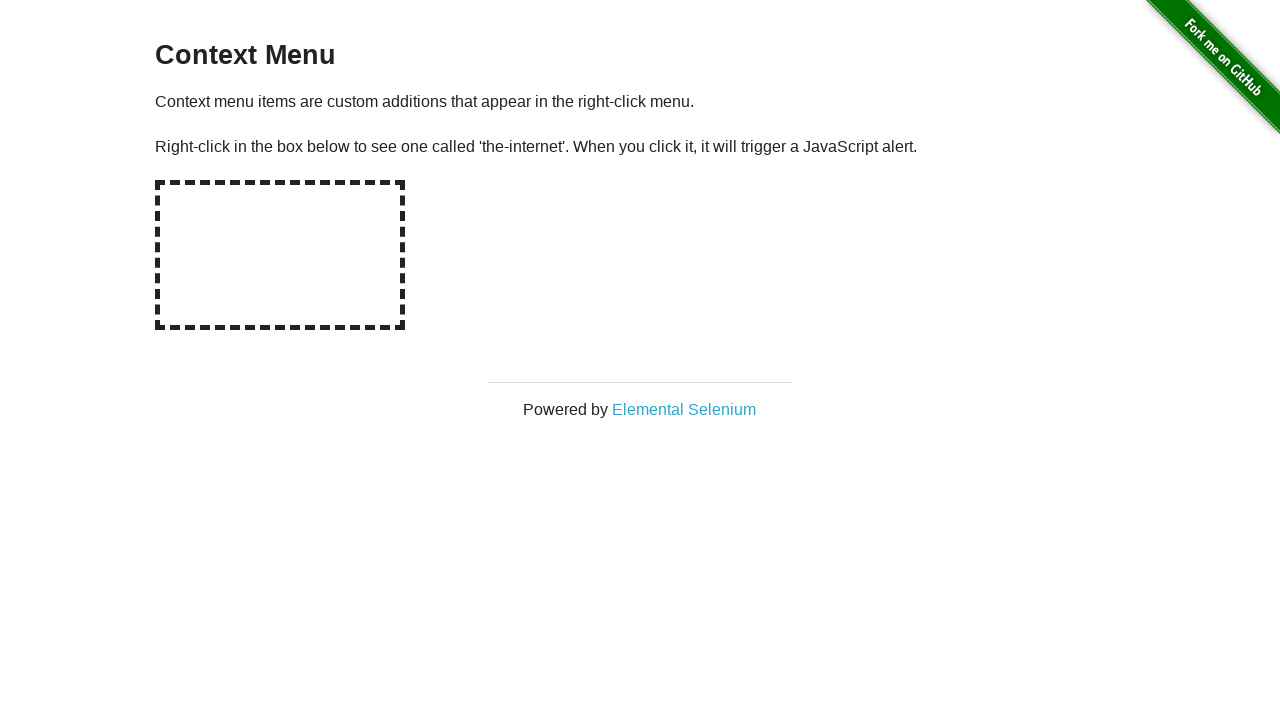

Set up dialog handler to capture and accept alerts
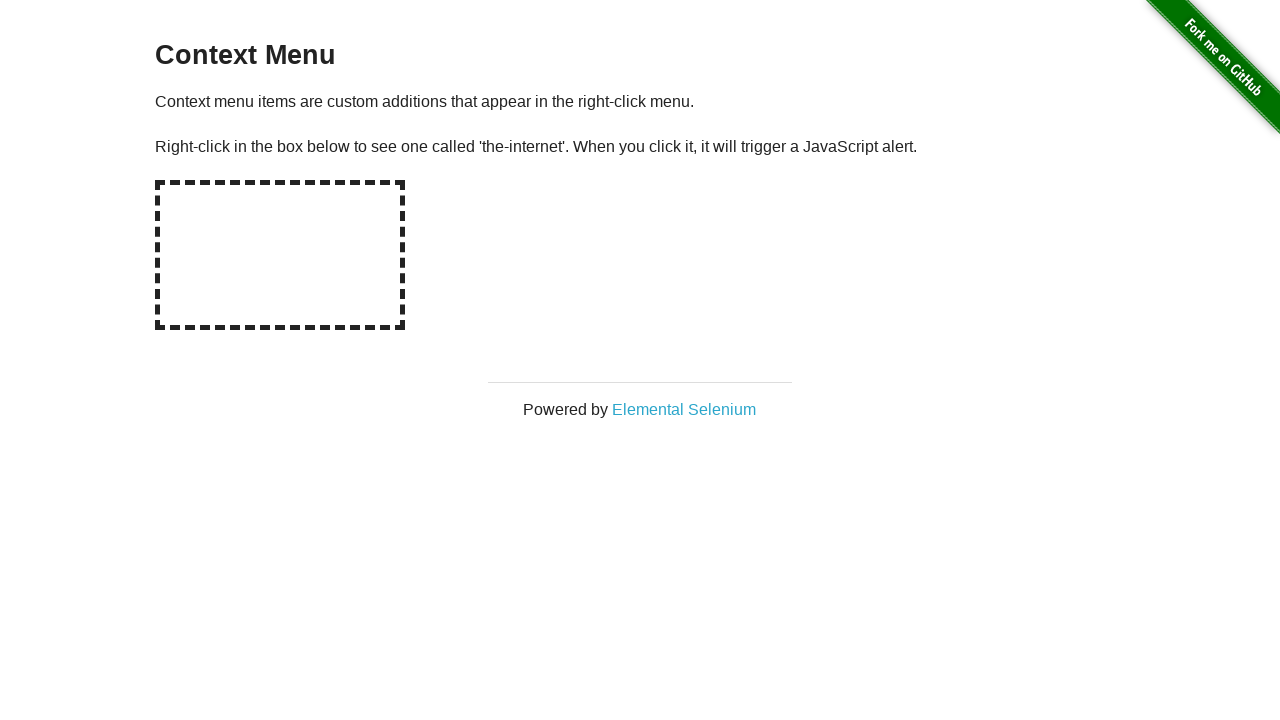

Right-clicked on hot-spot again to trigger alert at (280, 255) on #hot-spot
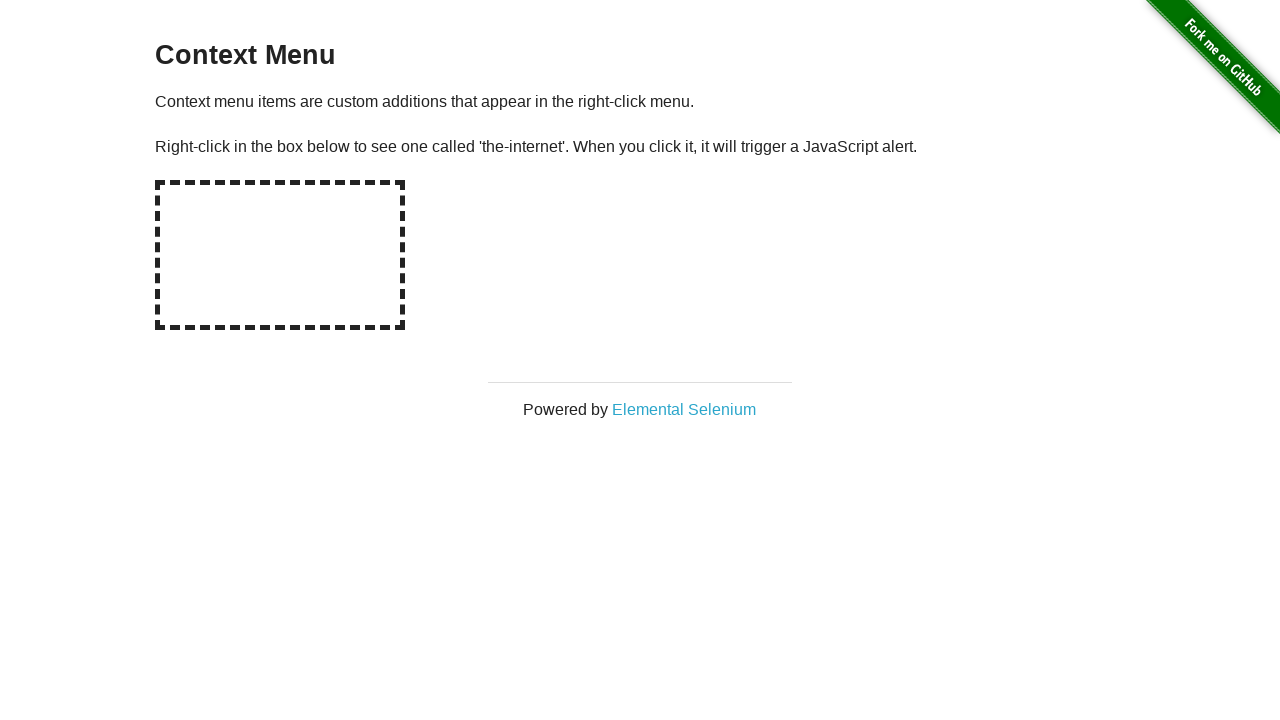

Waited for alert to be handled and dismissed
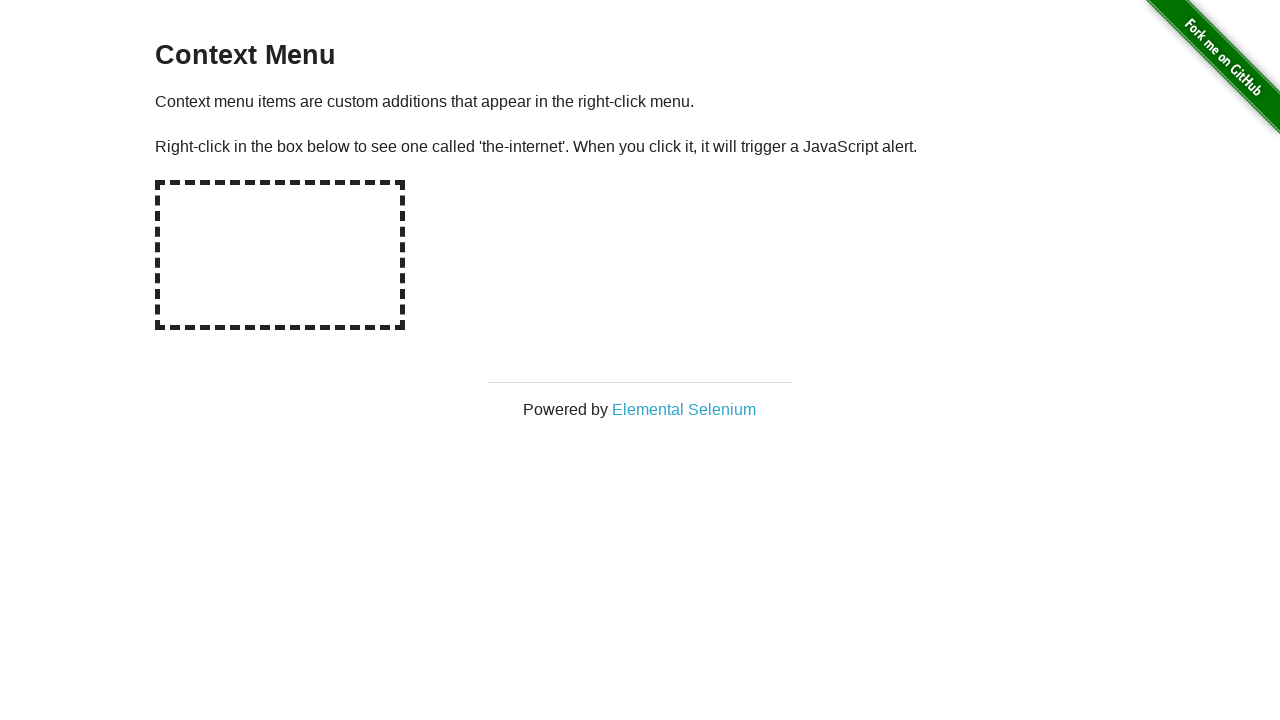

Clicked on 'Elemental Selenium' link which opens in new tab at (684, 409) on text=Elemental Selenium
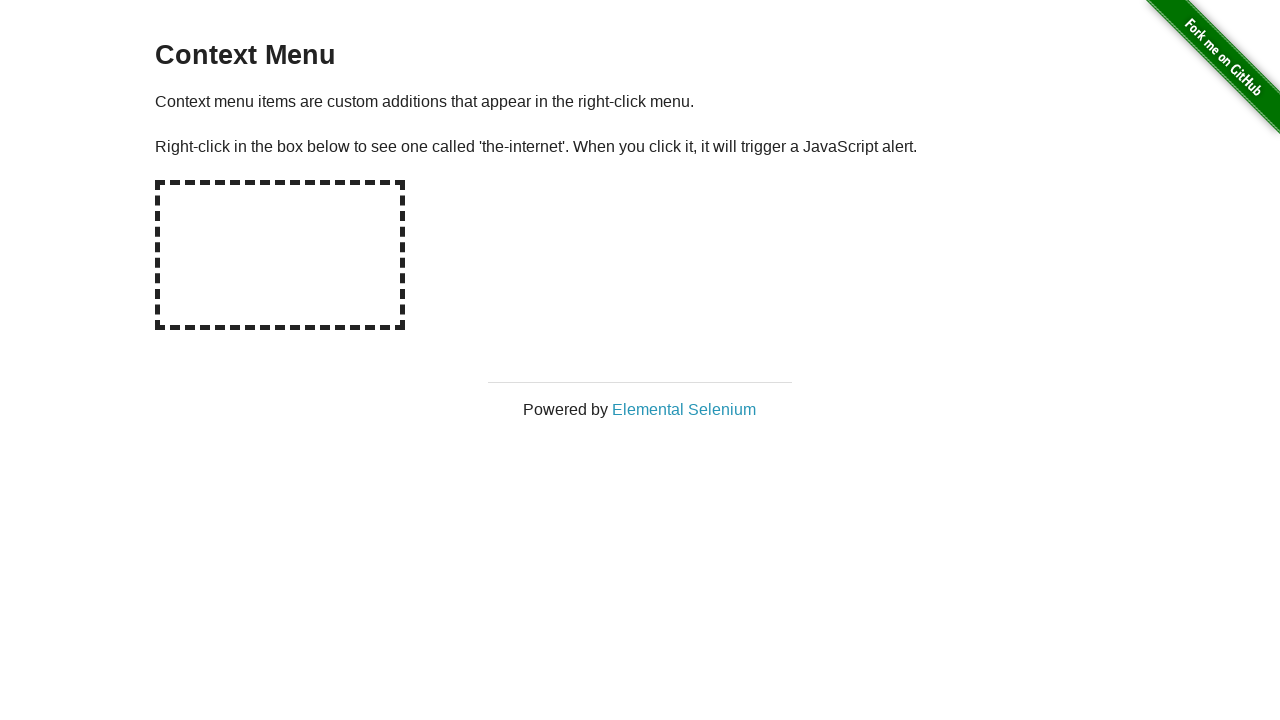

Switched to new tab and waited for page to load
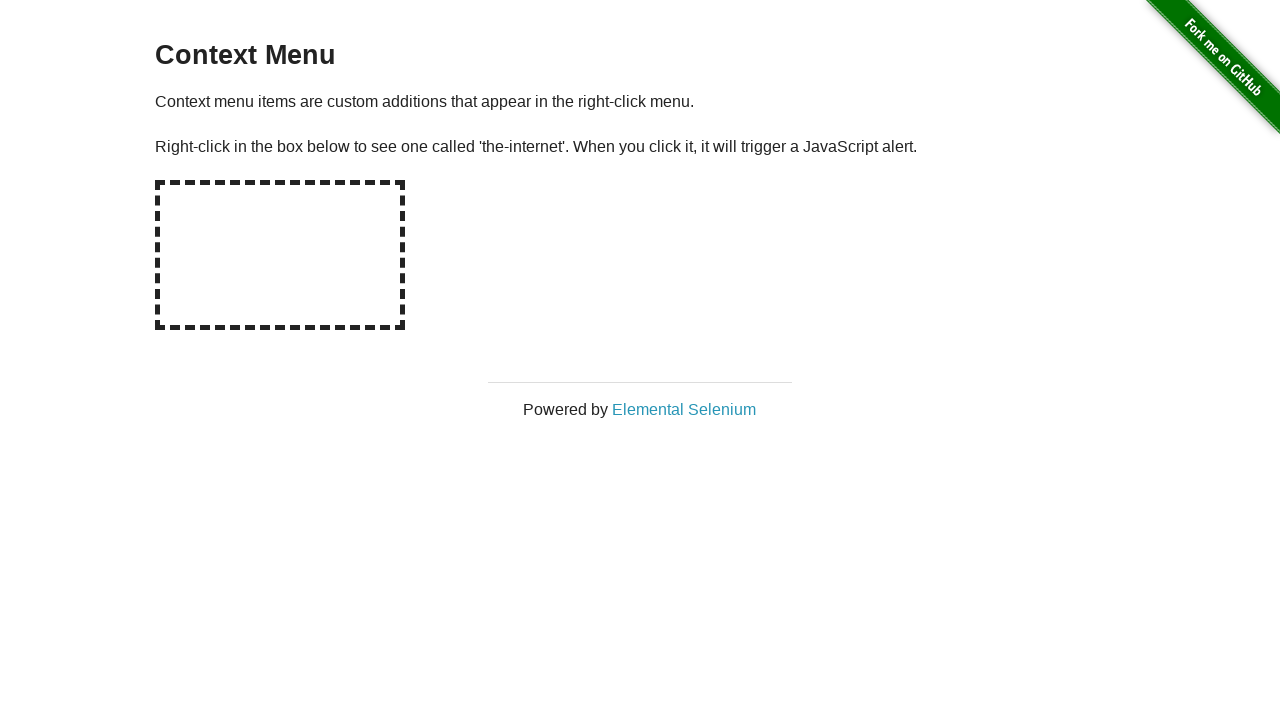

Retrieved h1 text from new page
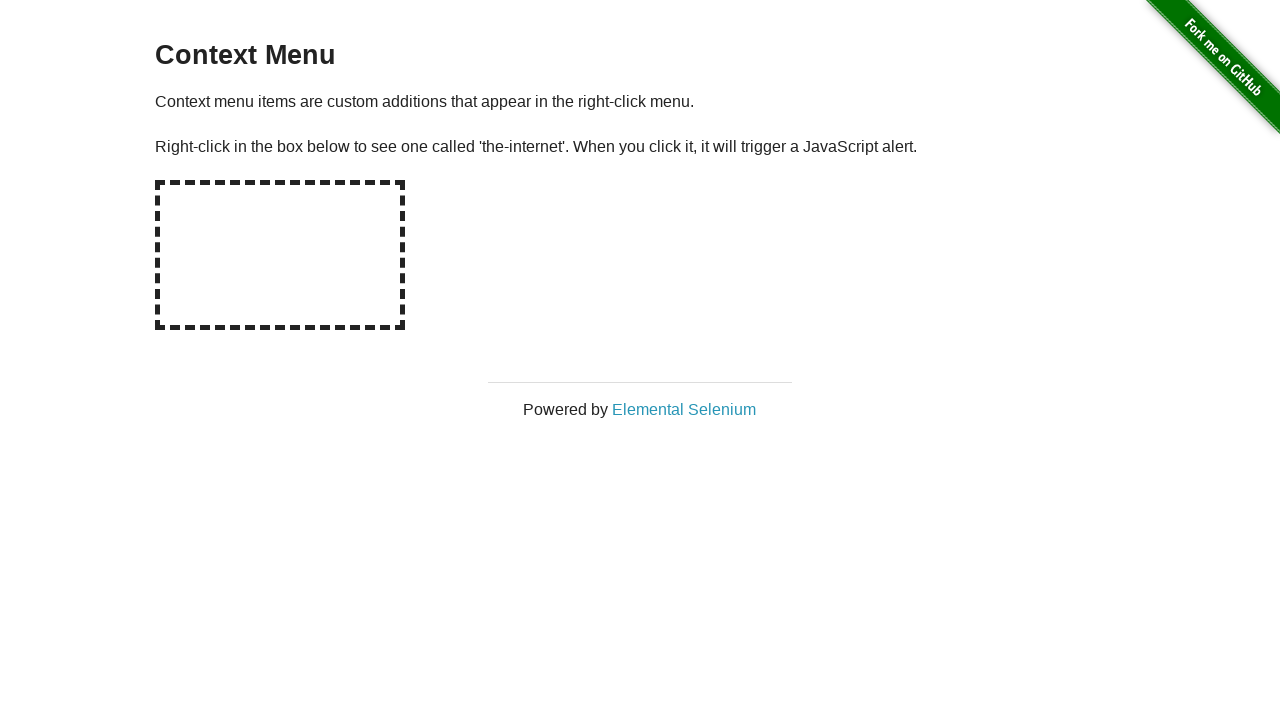

Verified h1 contains 'Elemental Selenium'
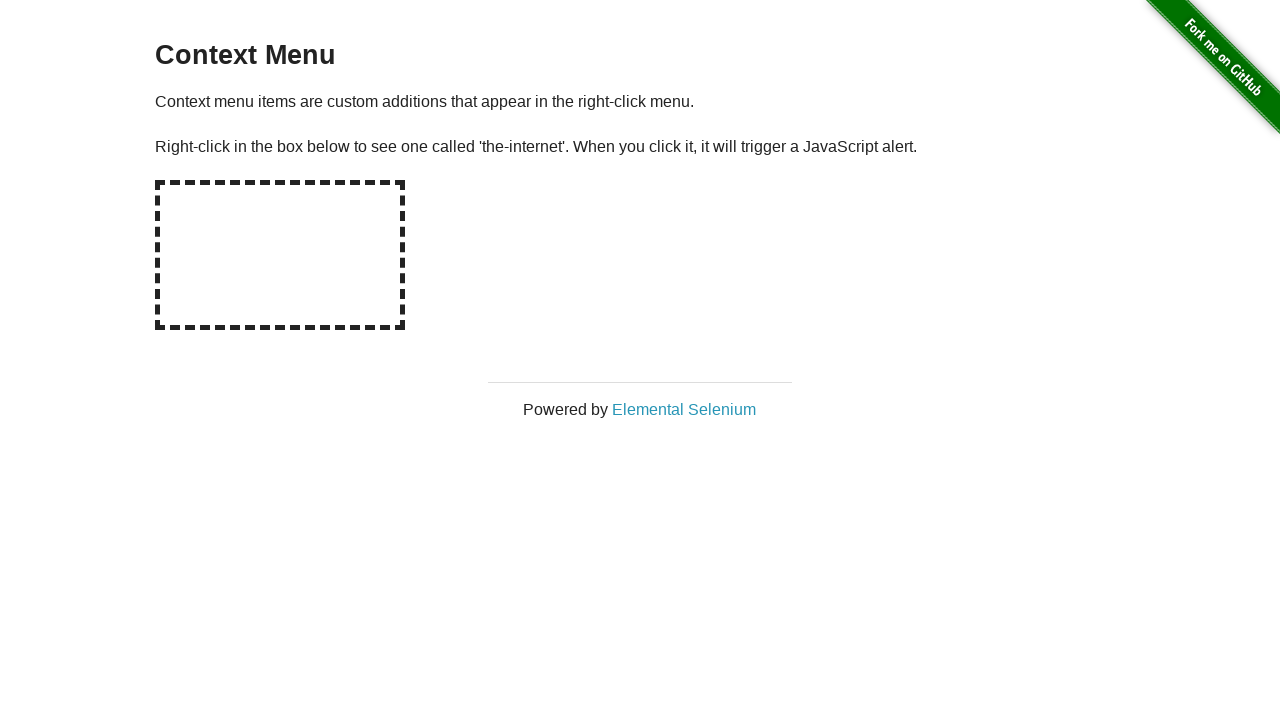

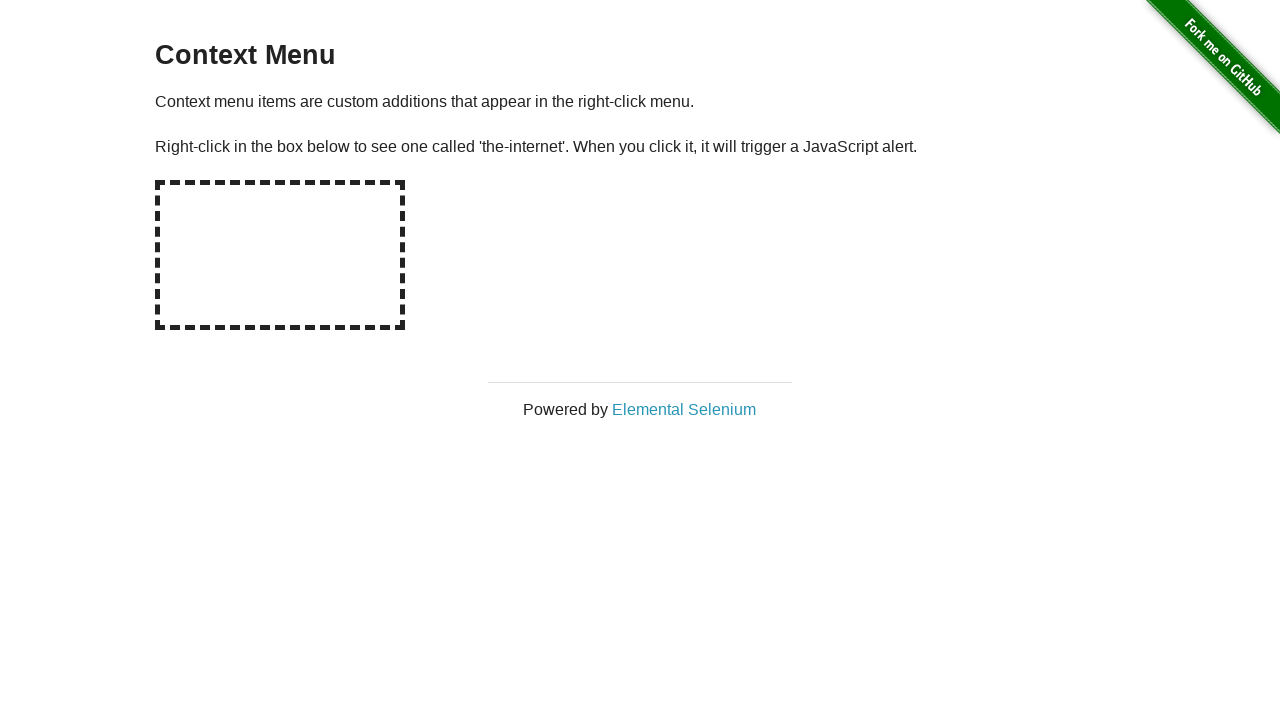